Tests that the textarea can be cleared after entering text

Starting URL: https://codebeautify.org/html-textarea-generator

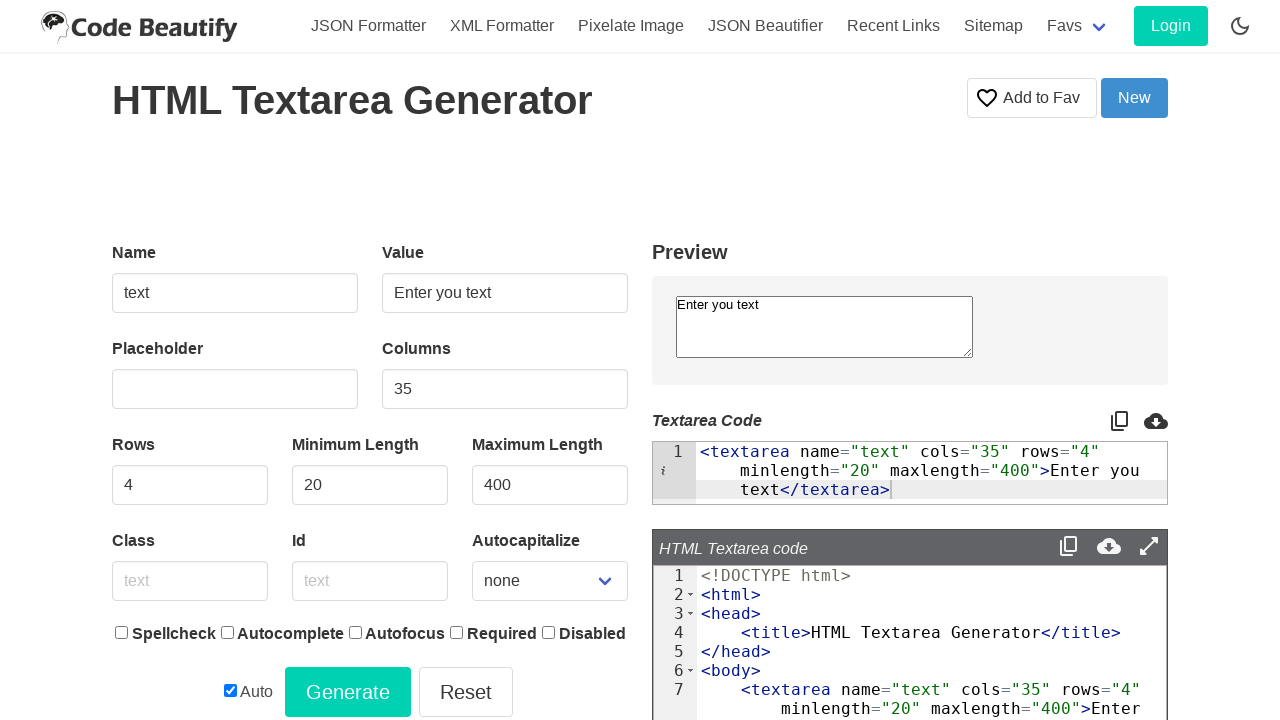

Entered 'Test' into textarea on textarea[name='text']
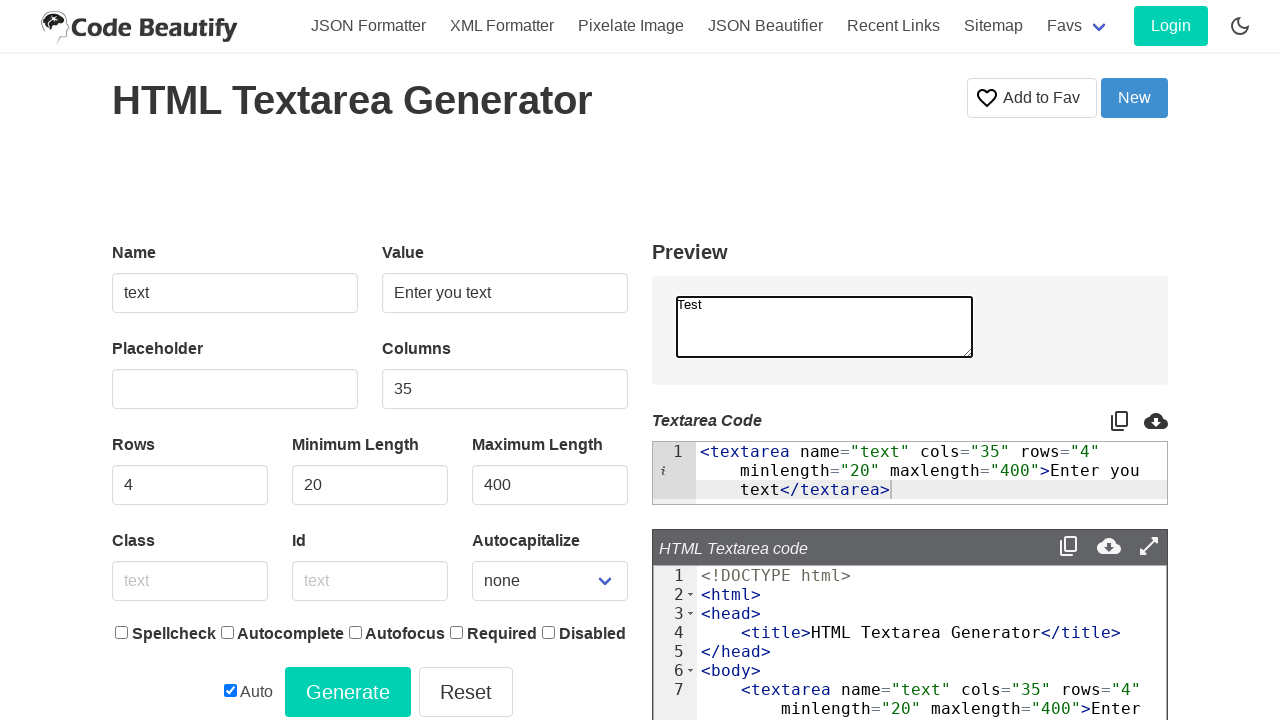

Cleared textarea by filling with empty string on textarea[name='text']
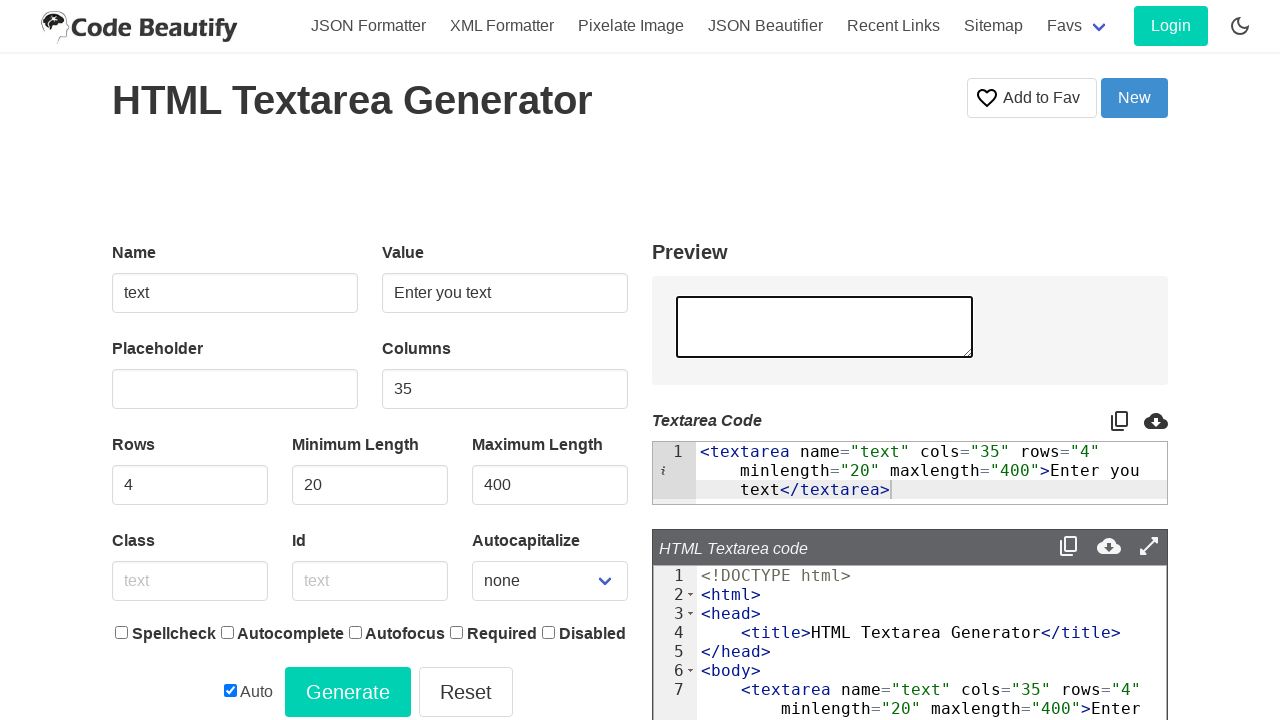

Retrieved textarea value to verify it was cleared
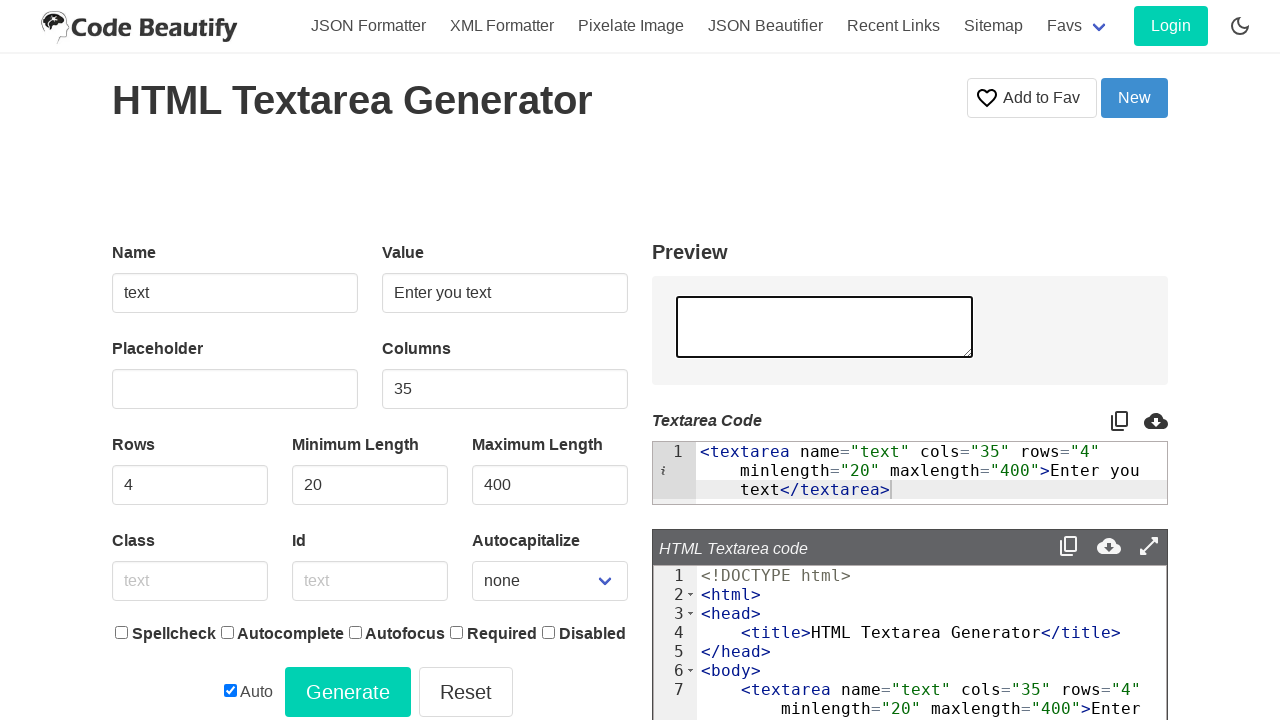

Verified textarea is empty - assertion passed
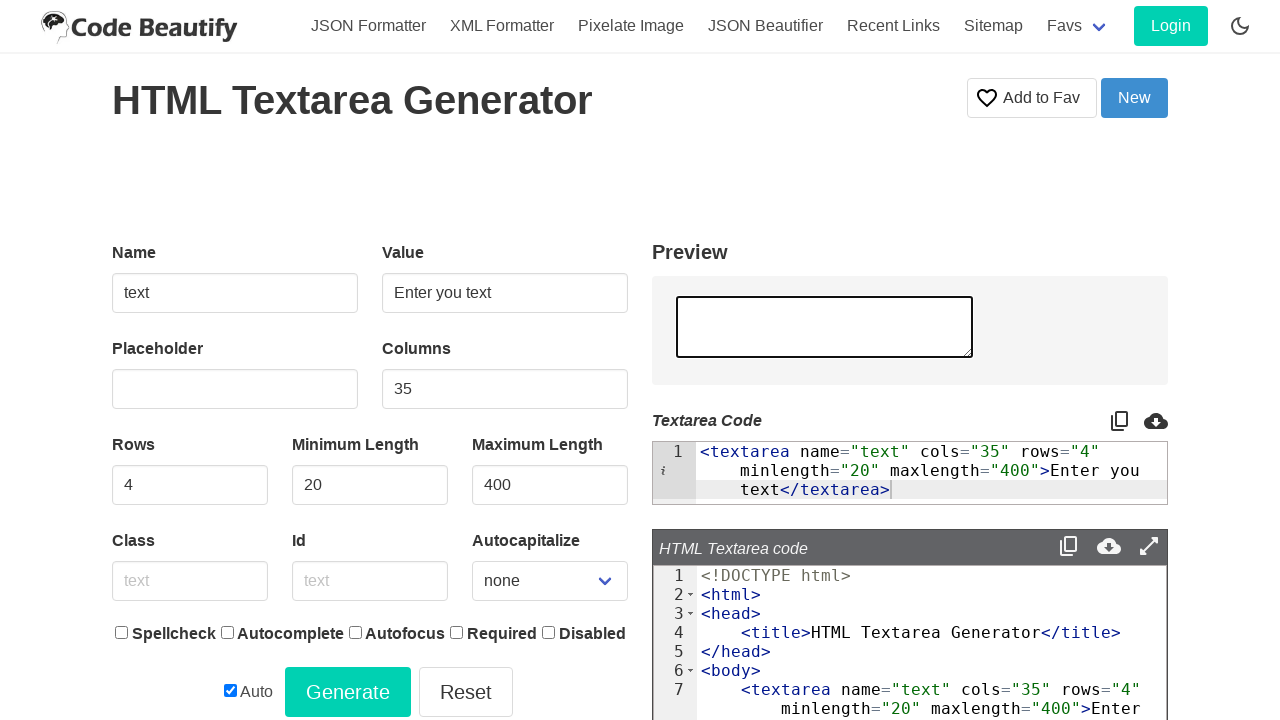

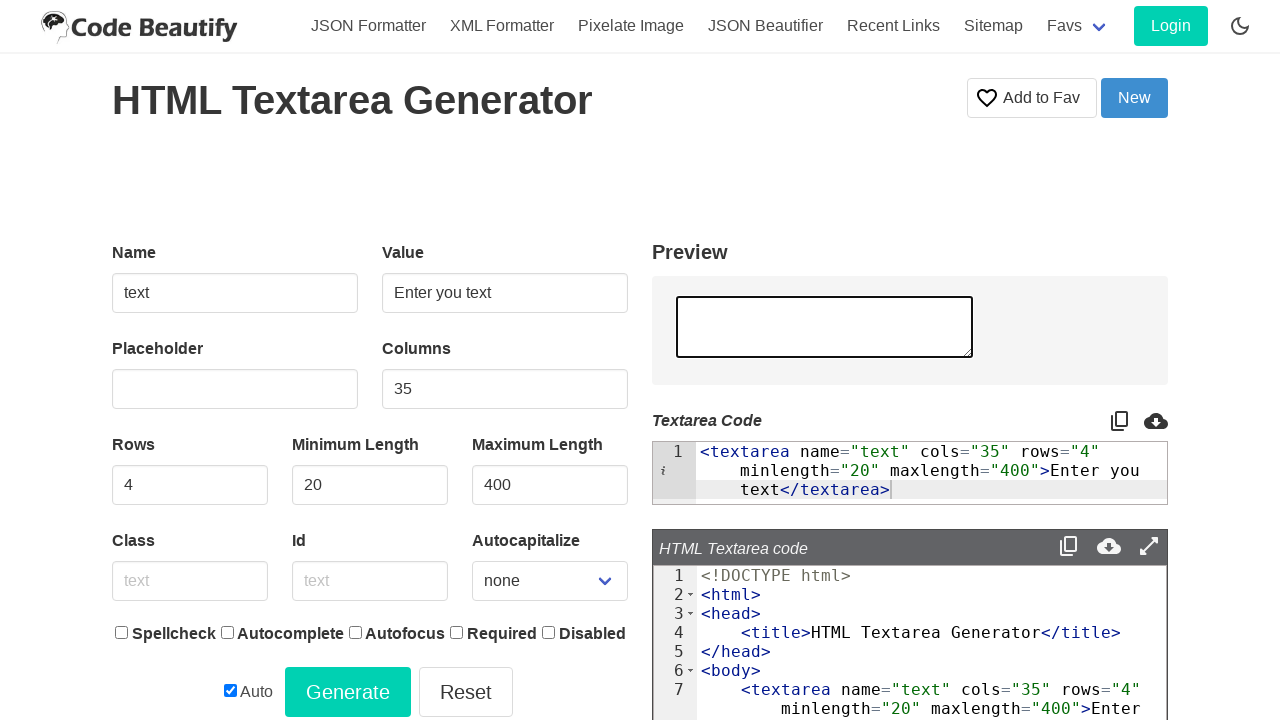